Tests scrolling functionality and verifies the sum of values in a table matches the displayed total amount

Starting URL: https://rahulshettyacademy.com/AutomationPractice/

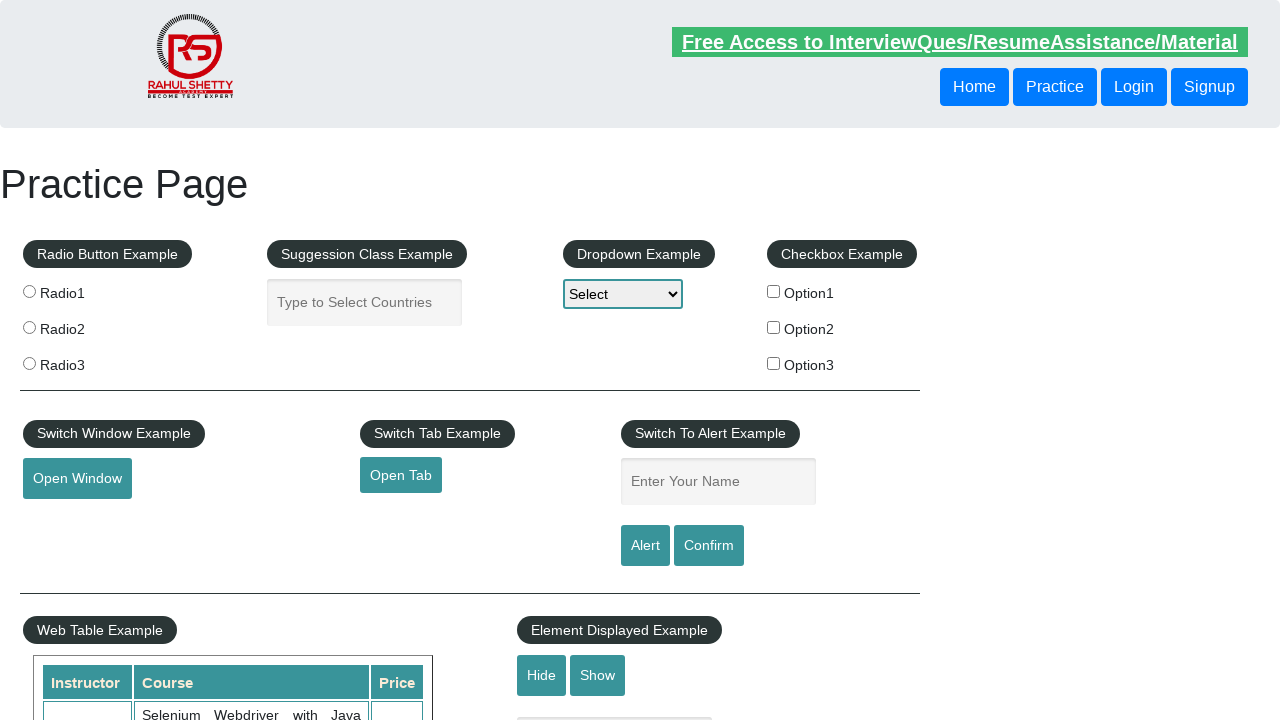

Scrolled down the page by 500 pixels
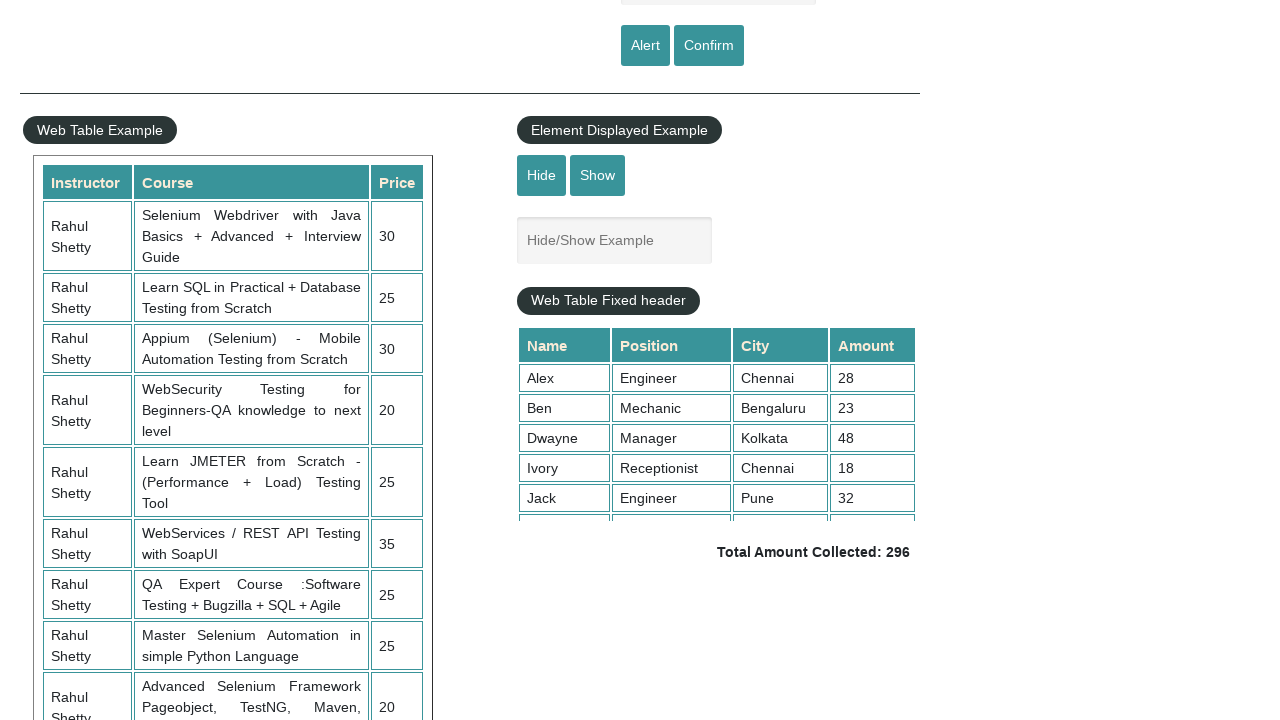

Scrolled within the table element by 500 pixels
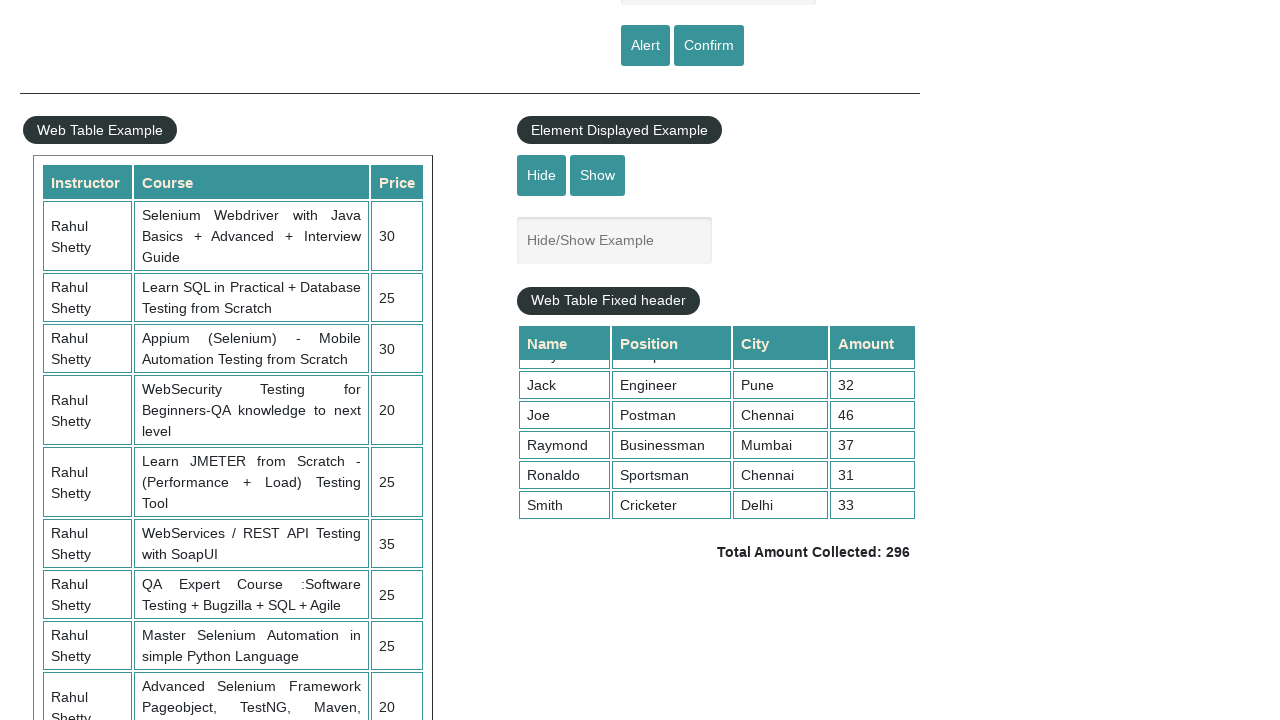

Retrieved all values from the 4th column of the table
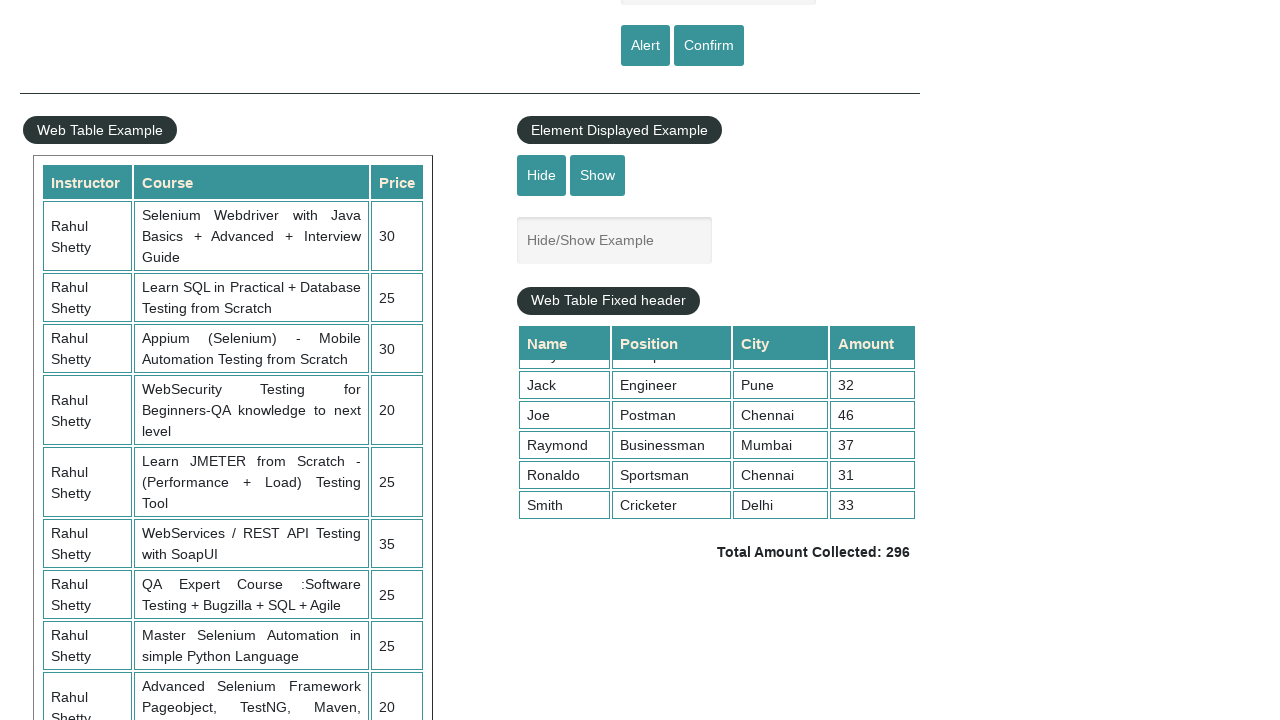

Calculated sum of table values: 296
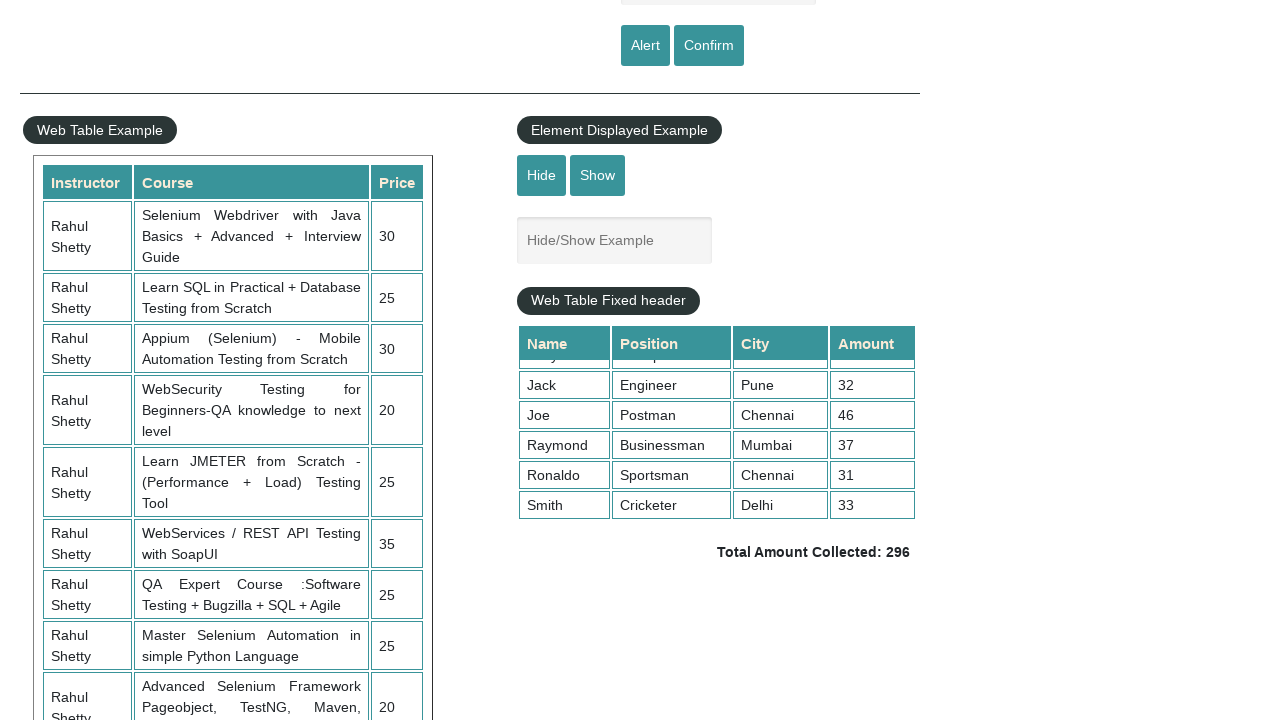

Retrieved the displayed total amount text
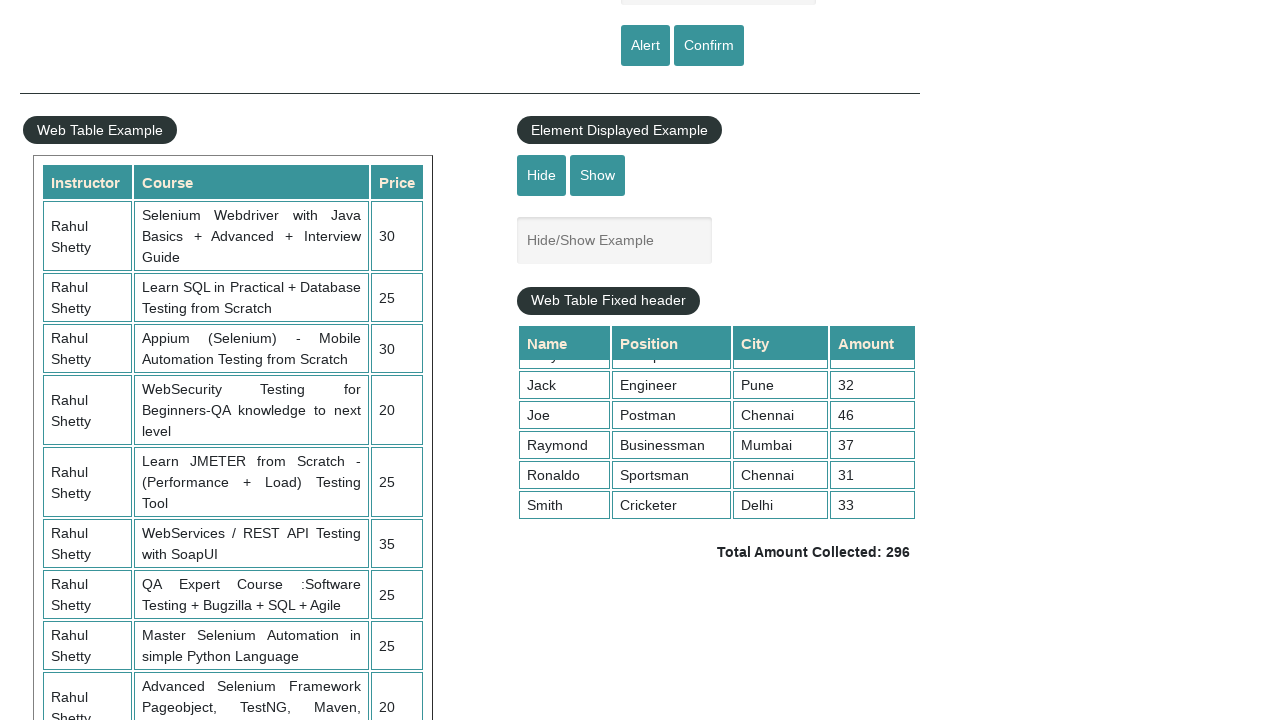

Extracted displayed total value: 296
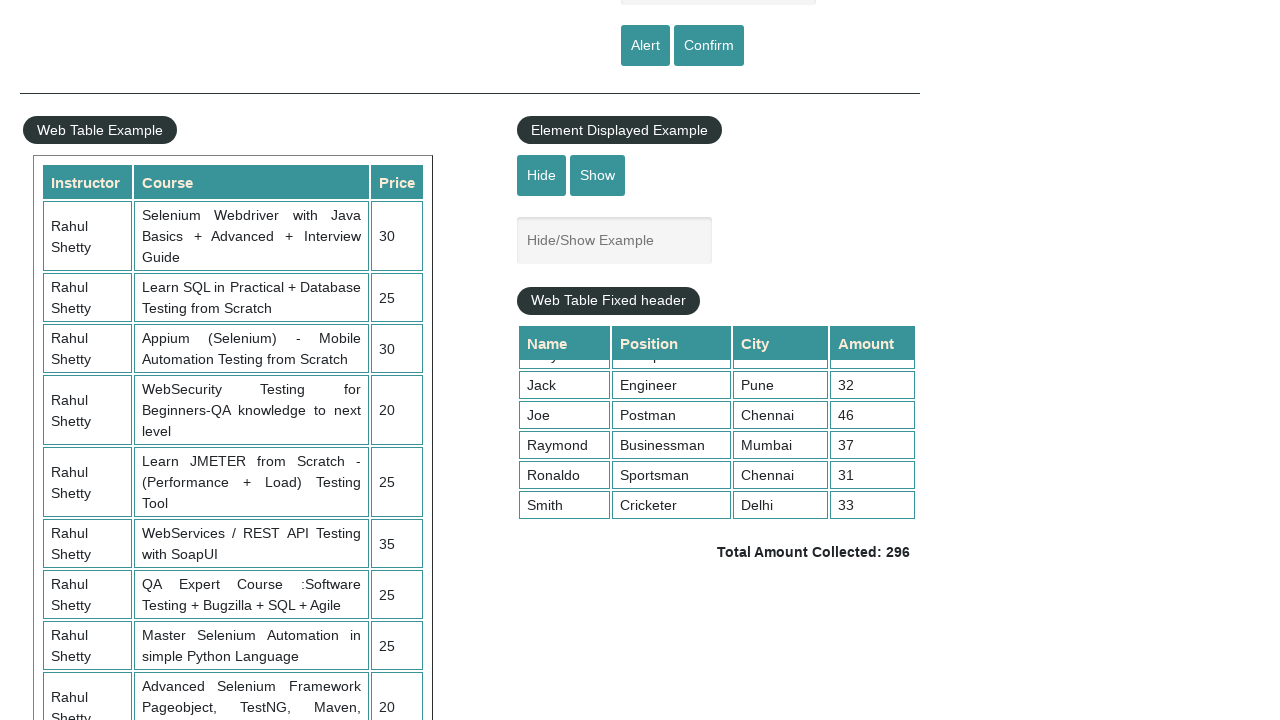

Verified that calculated sum (296) matches displayed total (296)
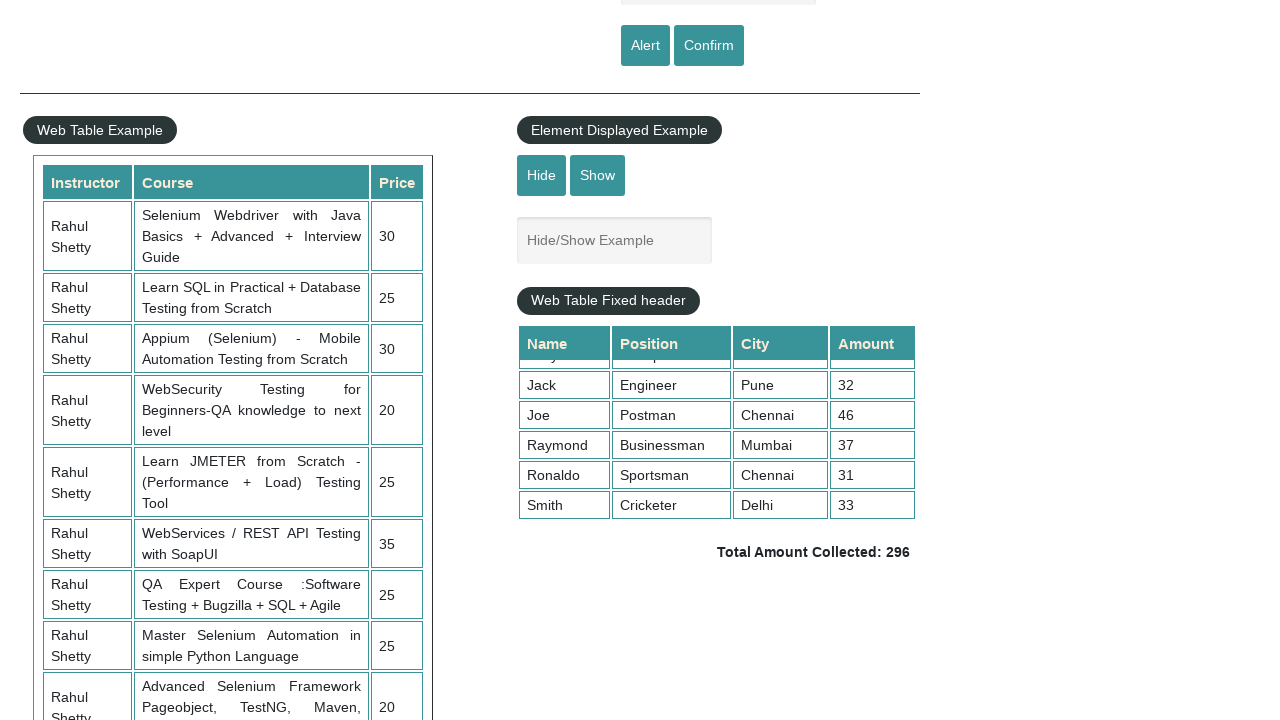

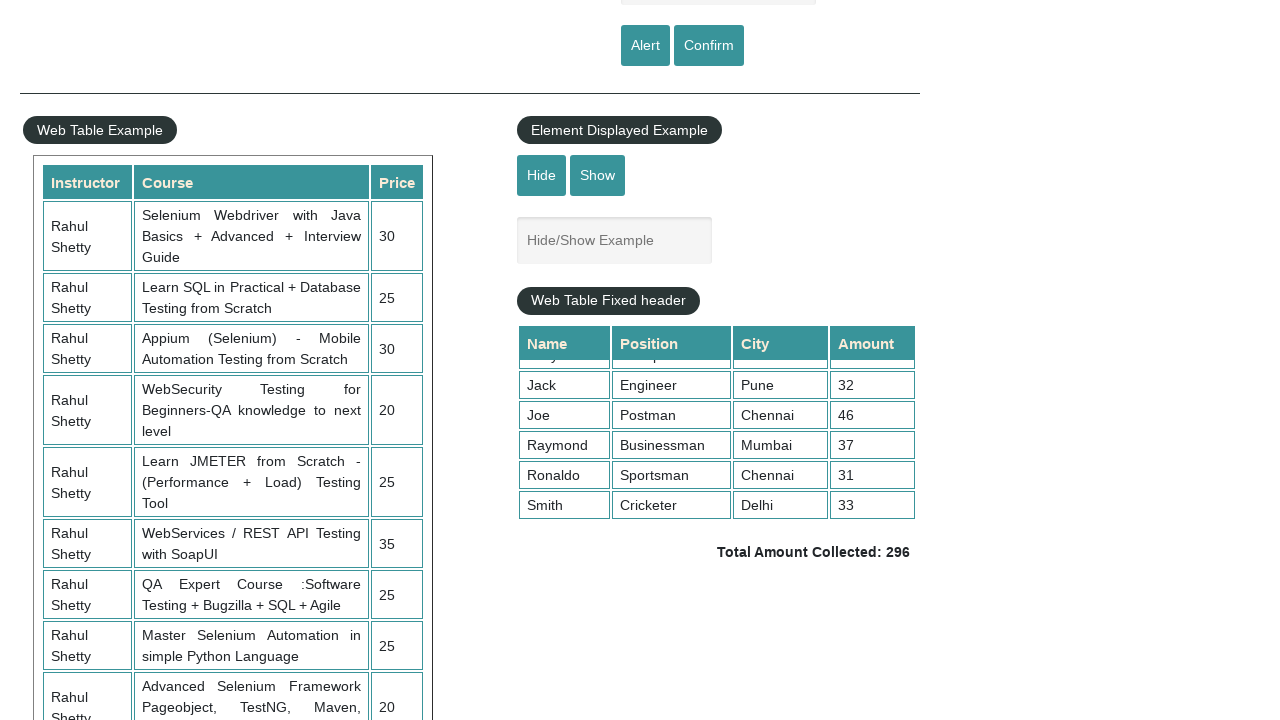